Tests direct URL navigation to multiple key pages on the Omaze UK site, verifying expected content loads on each page.

Starting URL: https://omaze.co.uk/pages/enter-cheshire-iii

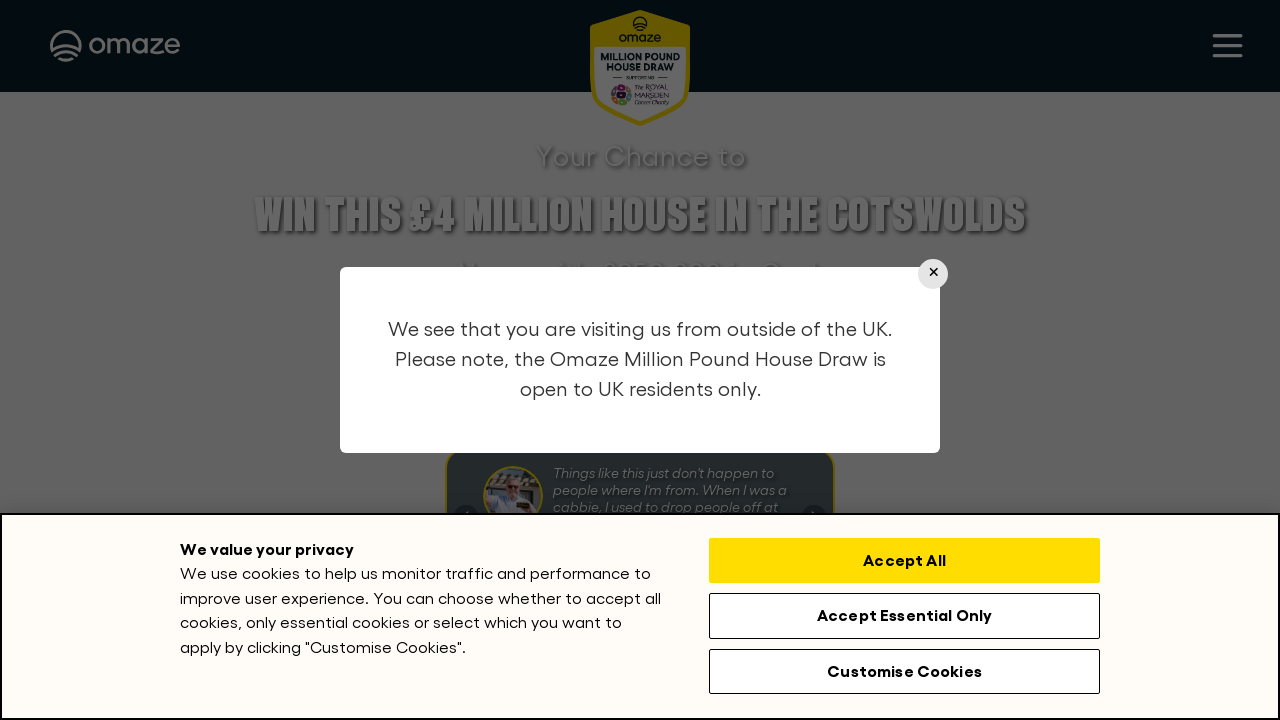

Verified entry page loaded with 'YOUR CHANCE TO WIN' text
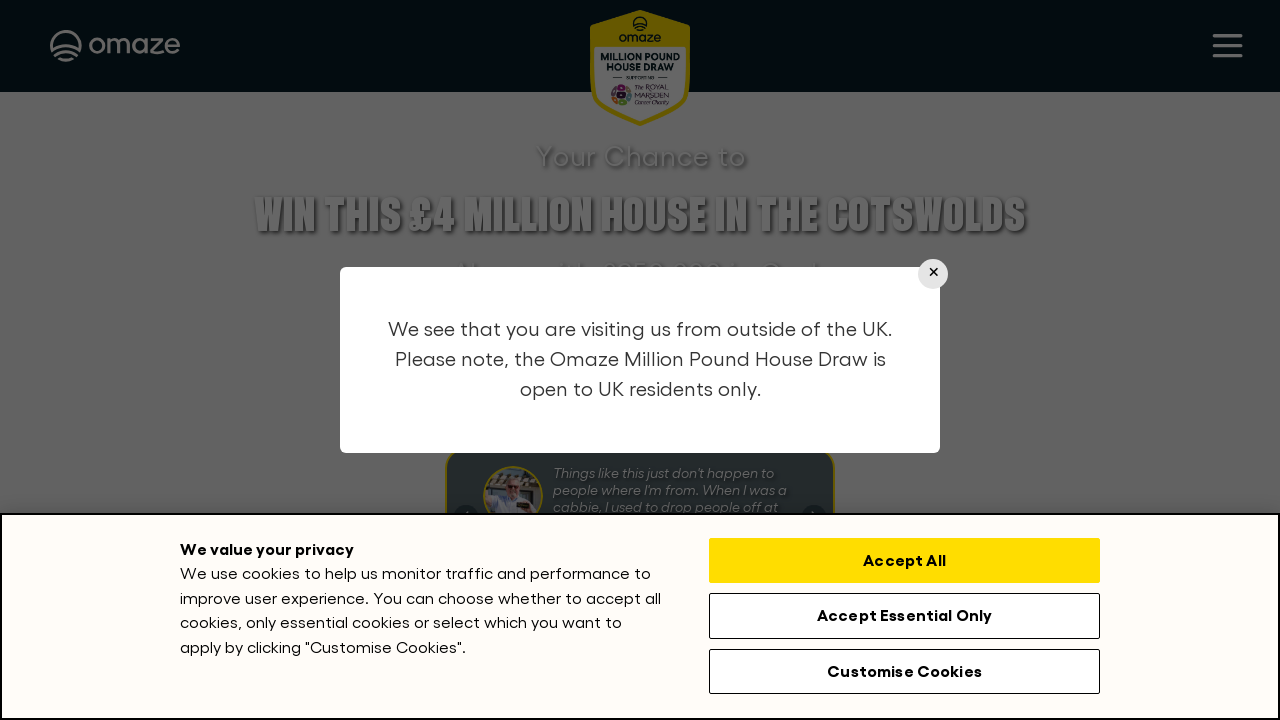

Navigated to FAQs page
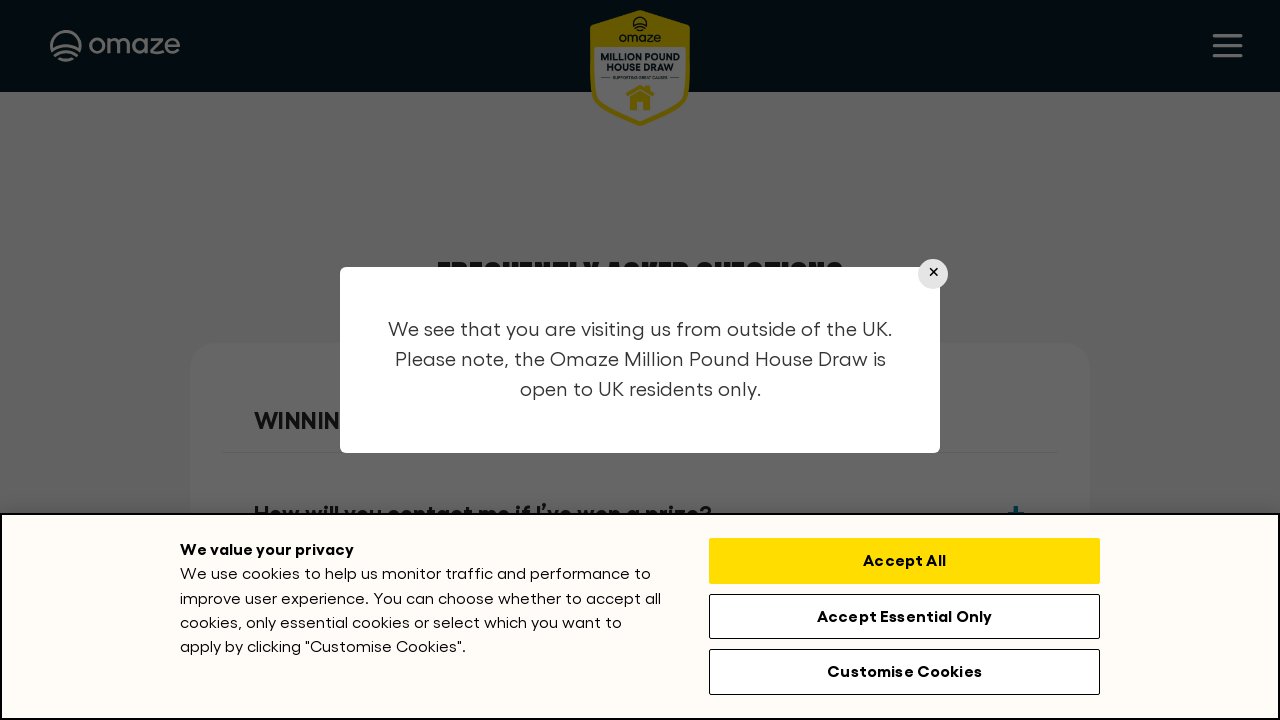

FAQs page loaded with 'Frequently Asked Questions' text
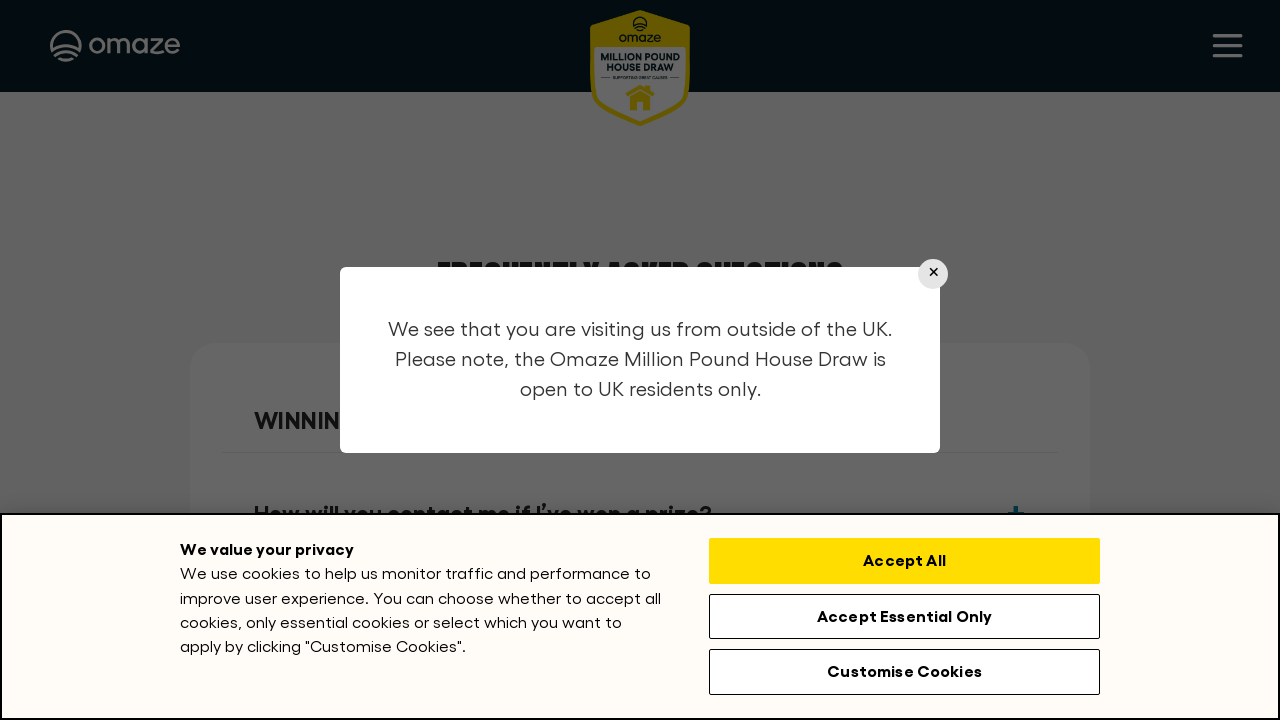

Navigated to About Omaze page
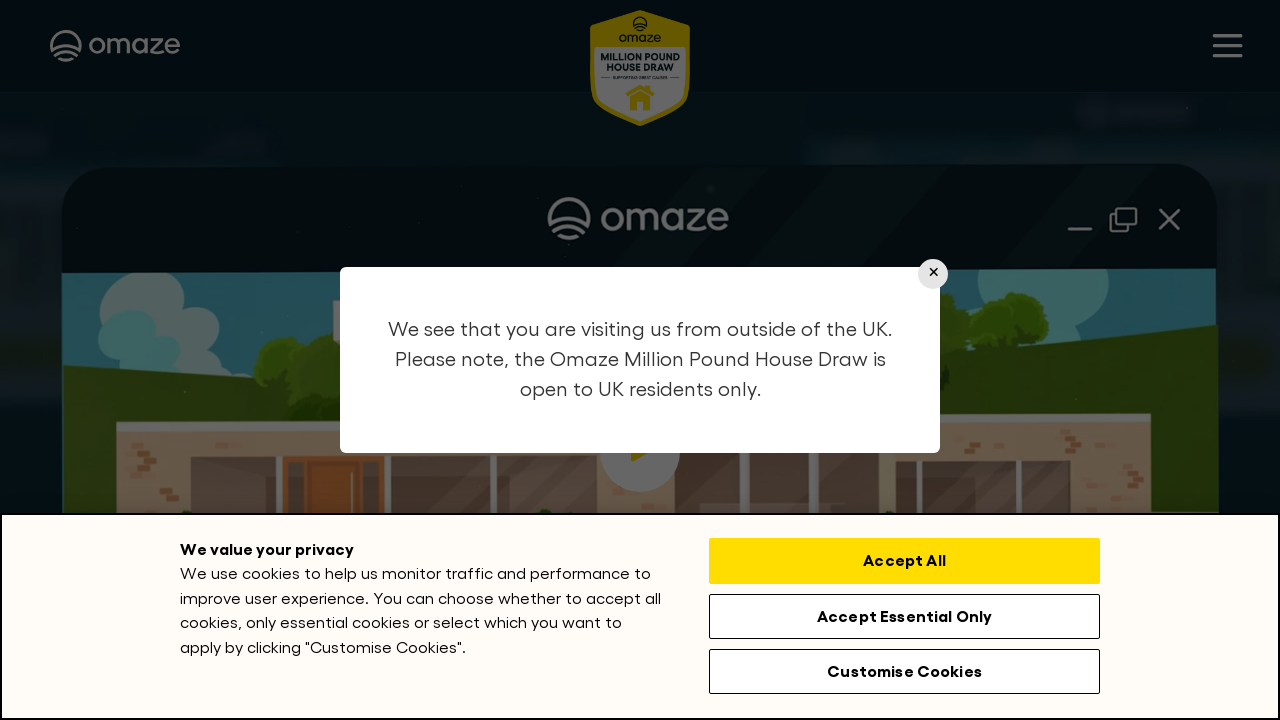

About page loaded with 'About' text
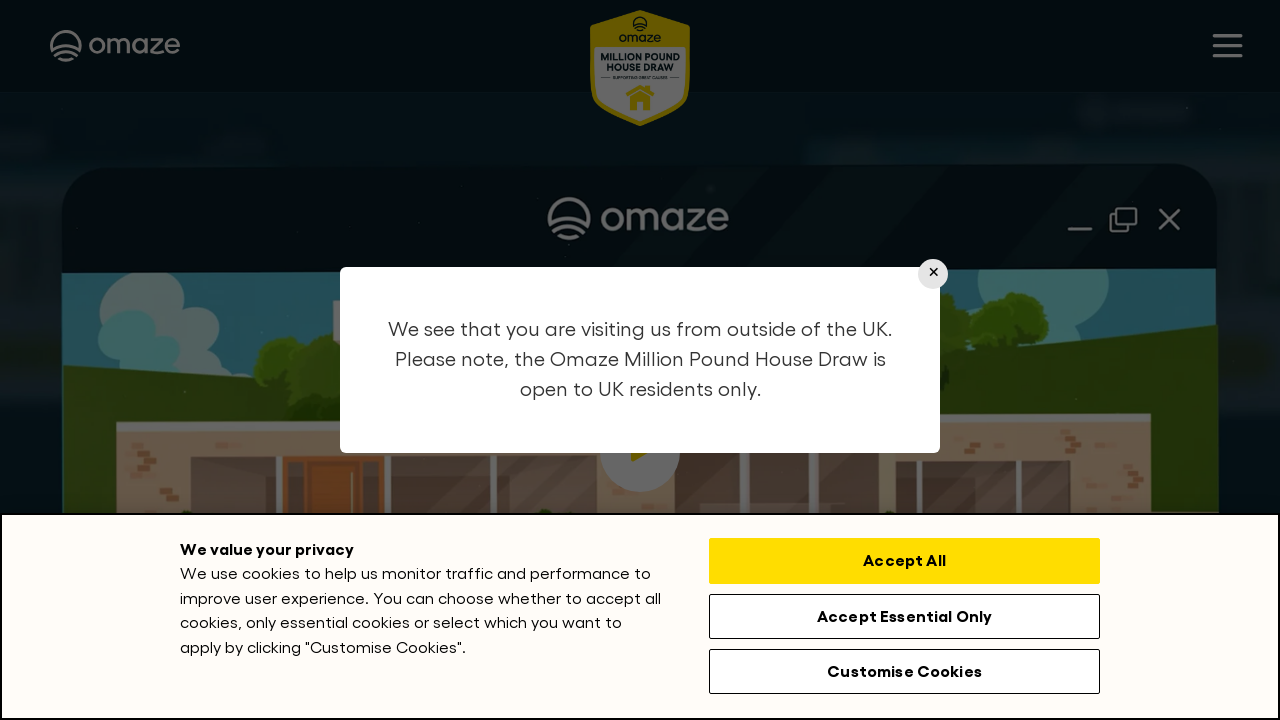

Navigated to Past Draws page
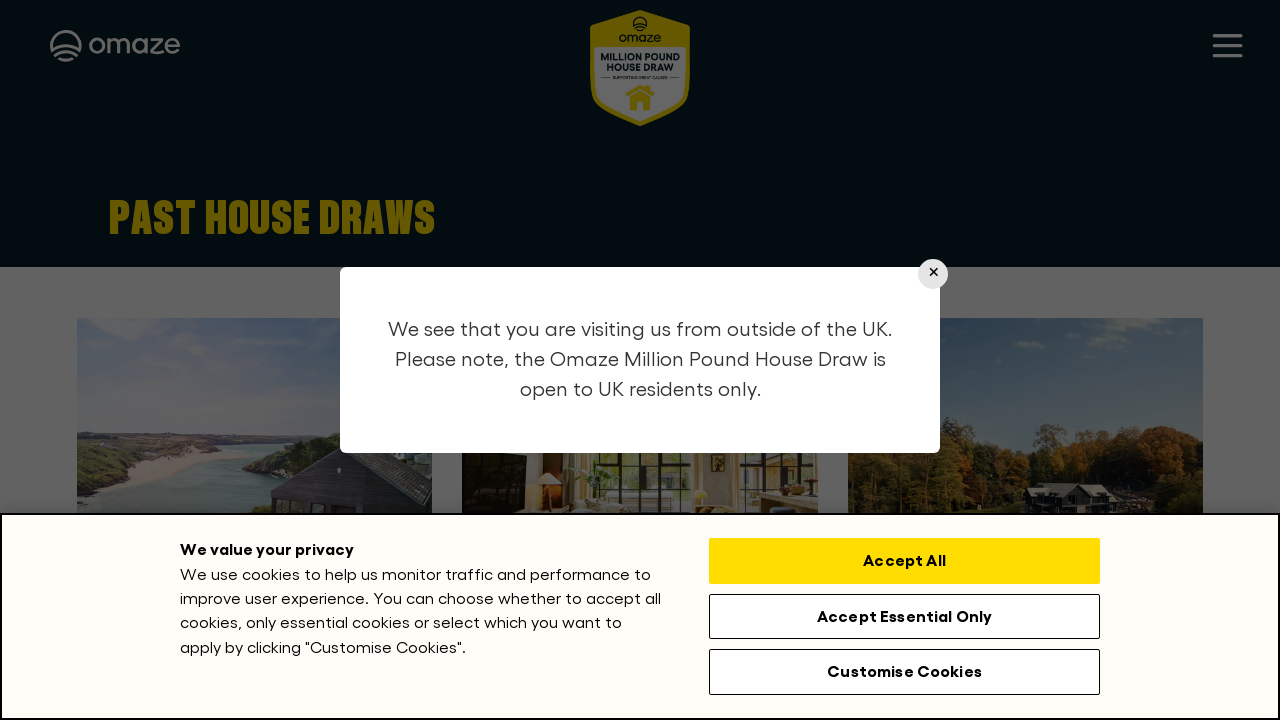

Past Draws page loaded with 'Past' text
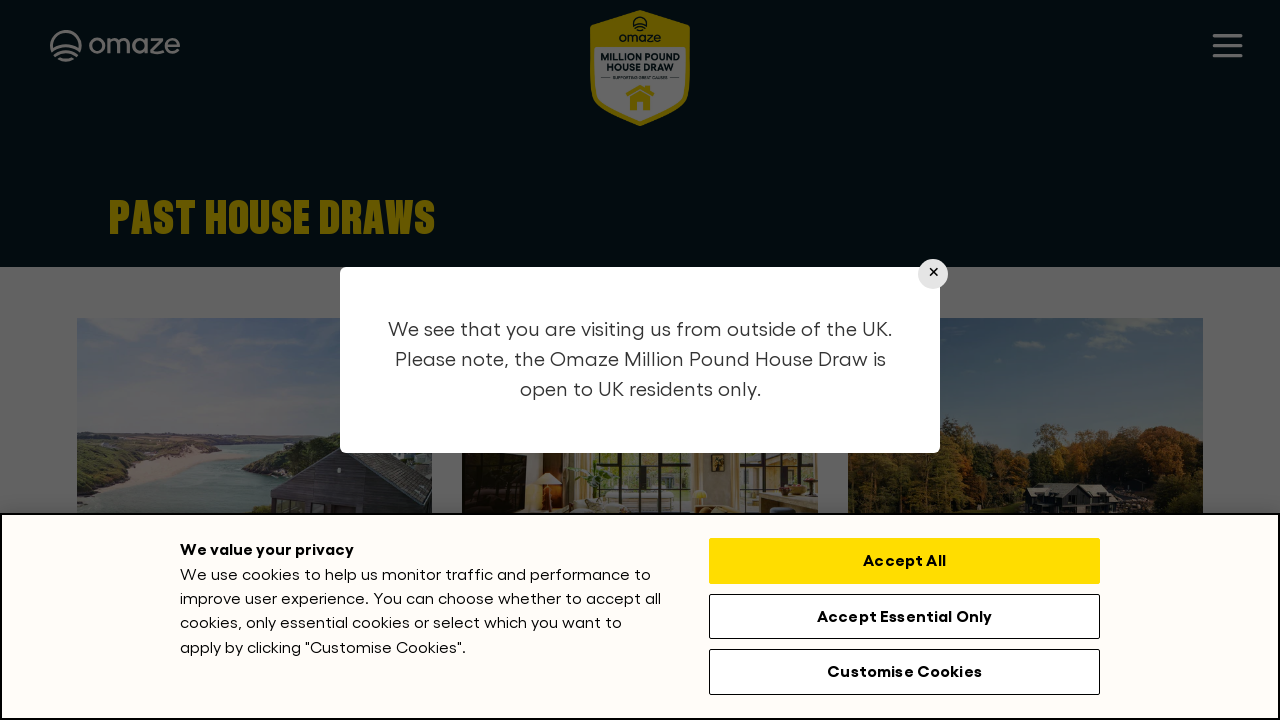

Navigated to Winners page
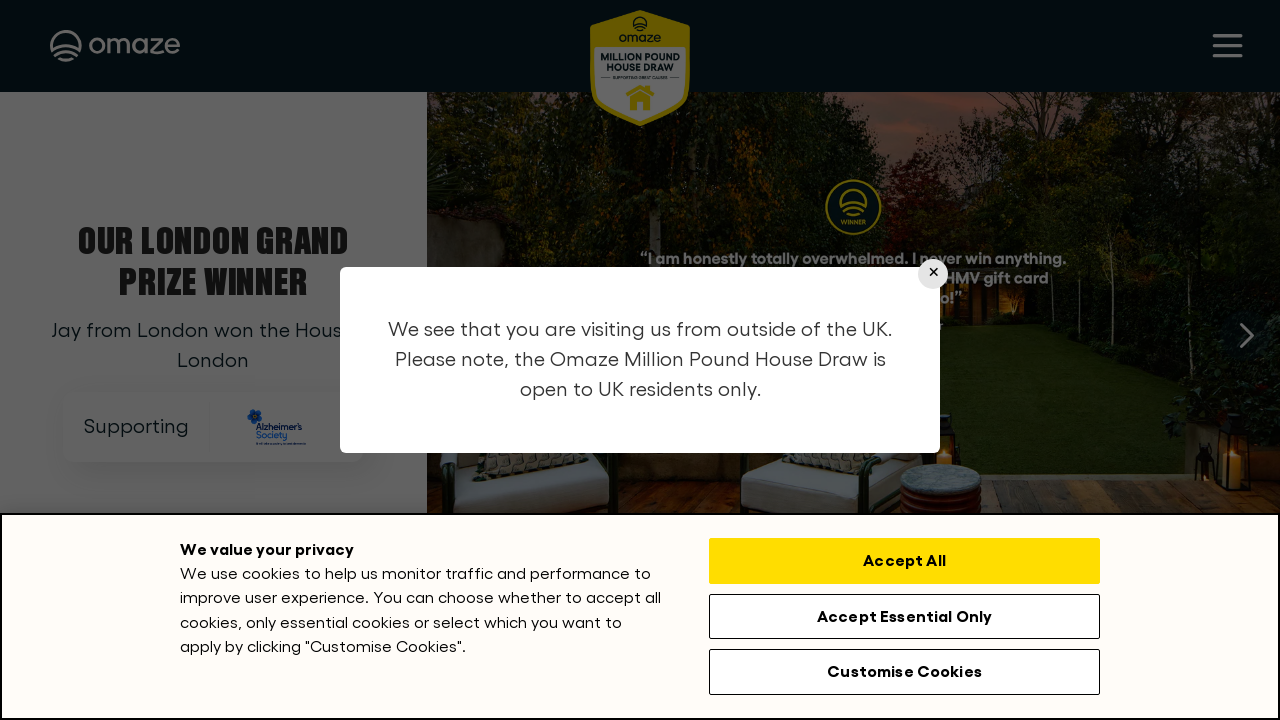

Winners page loaded with 'Winners' text
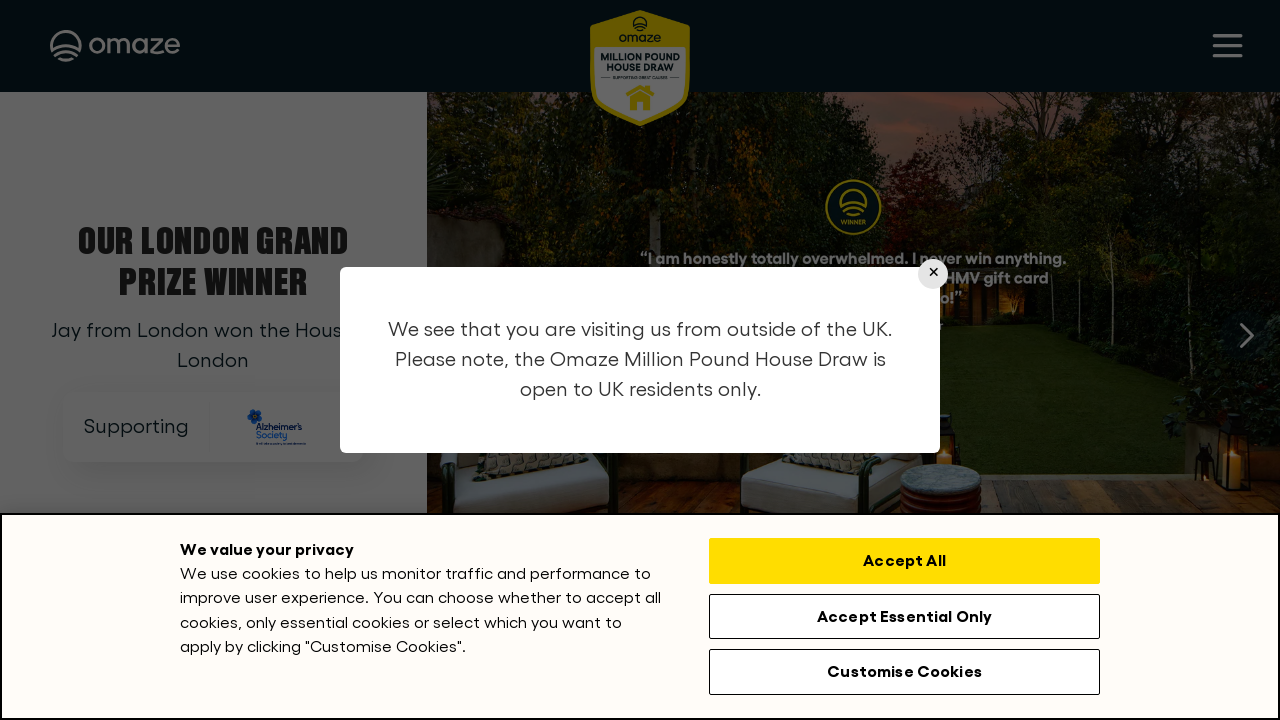

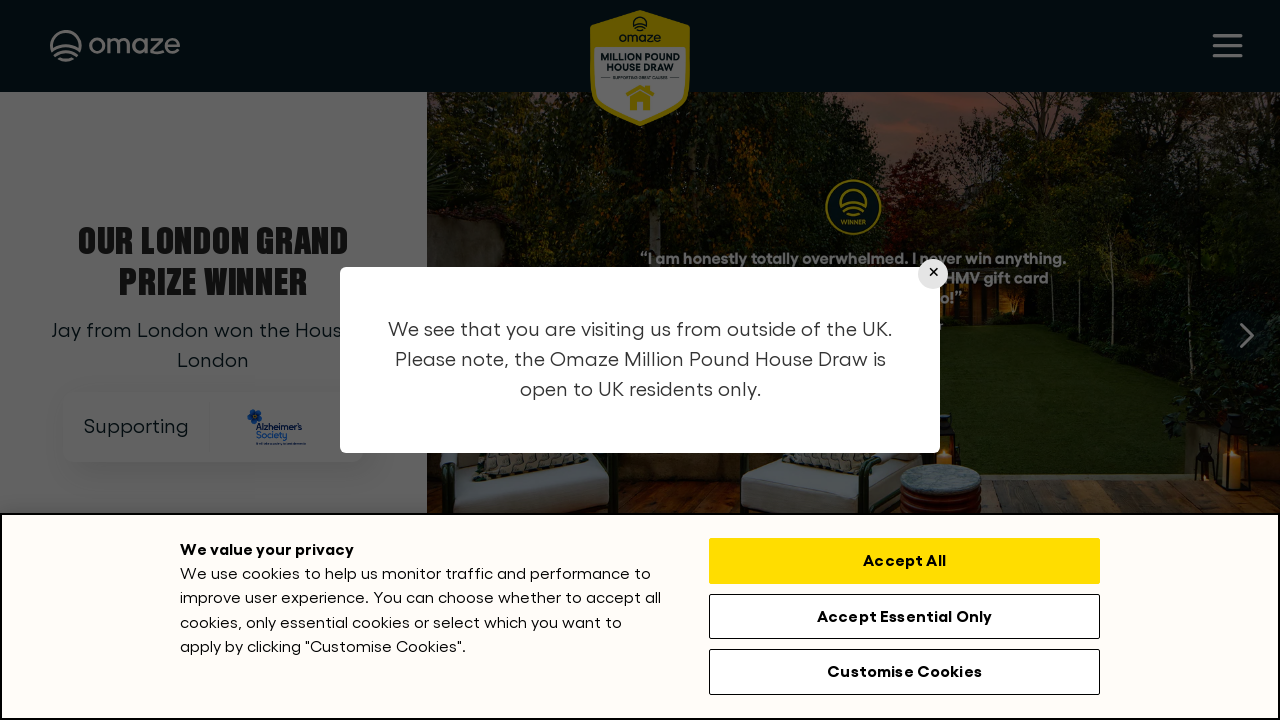